Tests registration form password confirmation validation by entering mismatched passwords

Starting URL: https://b2c.passport.rt.ru

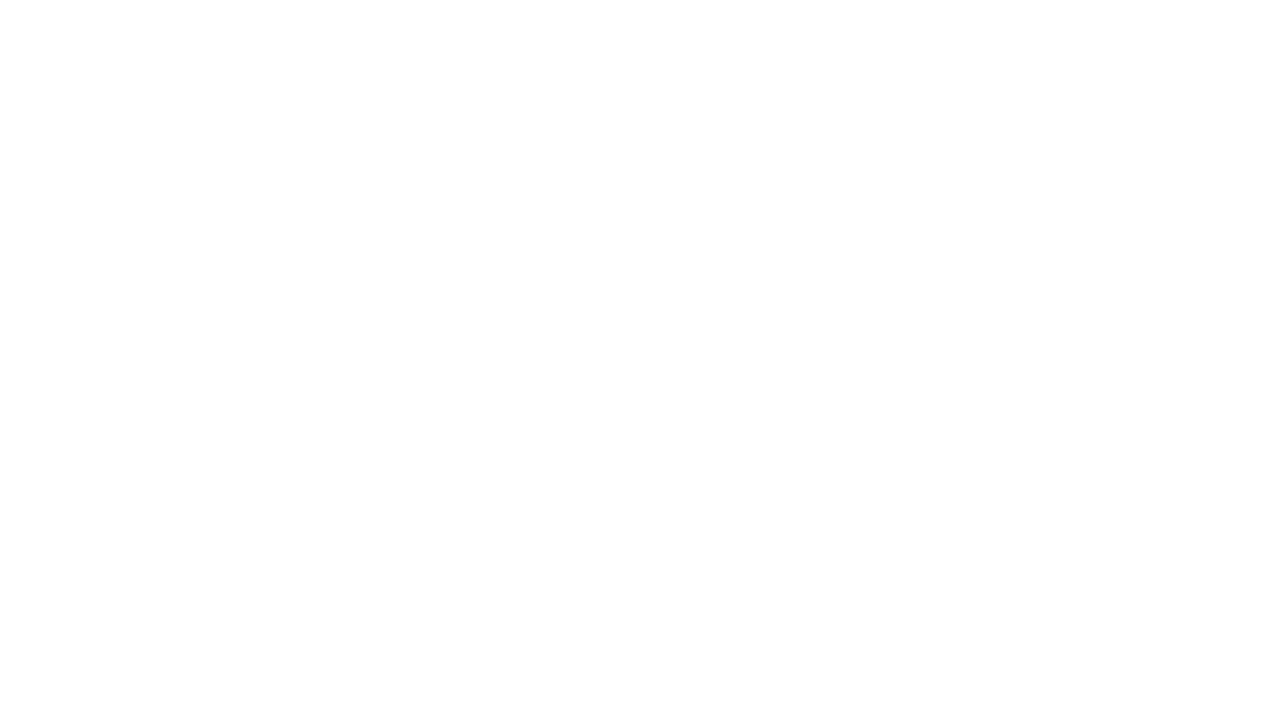

Clicked on register link at (1010, 656) on a#kc-register
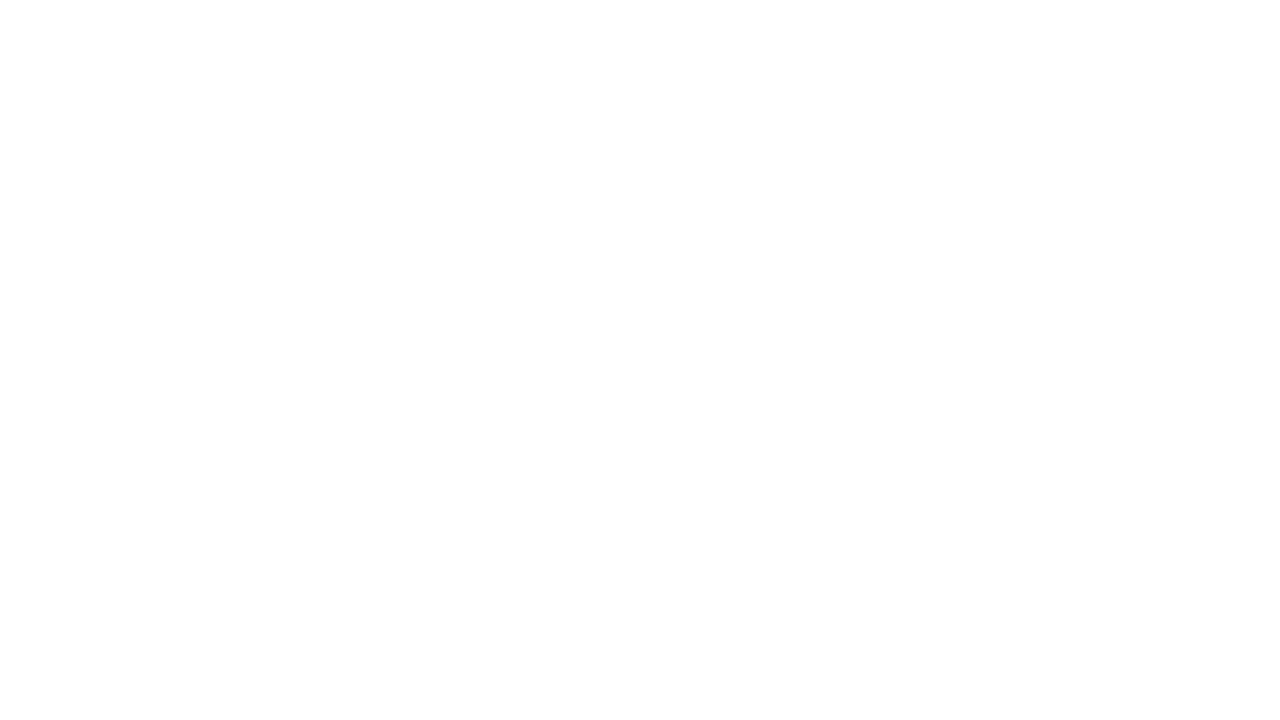

Registration page loaded and title appeared
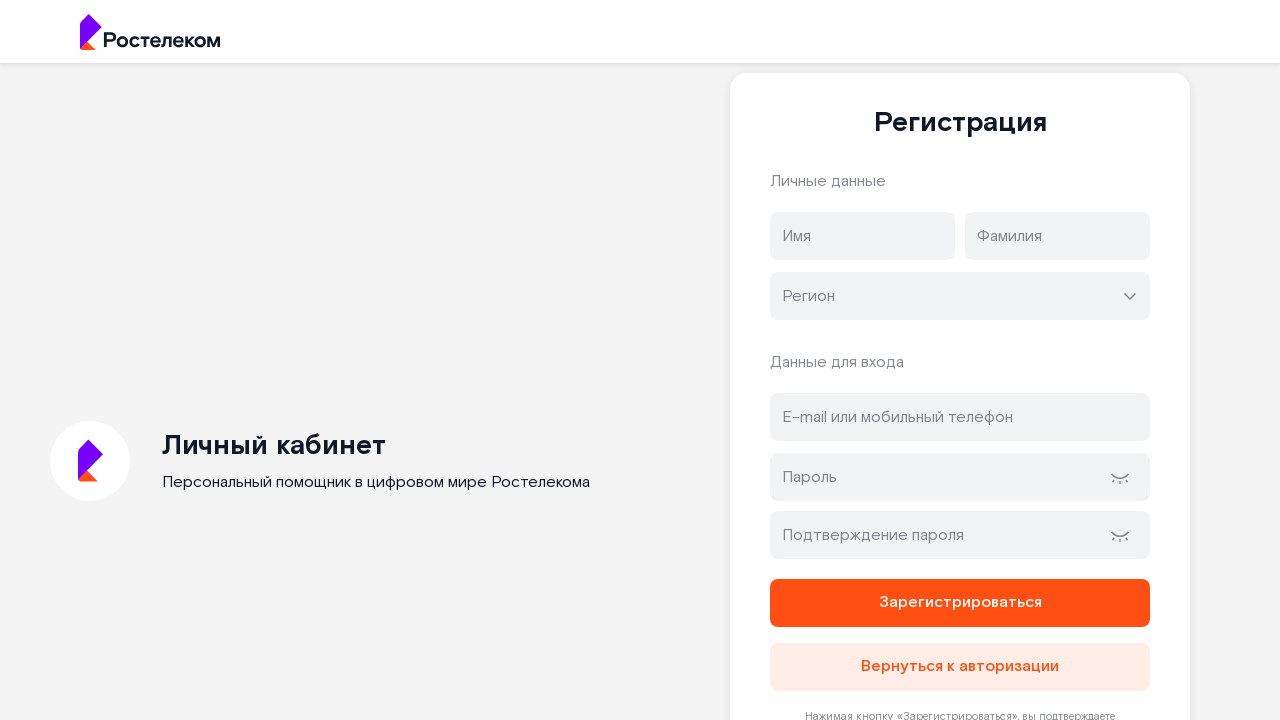

Entered first name 'Дмитрий' on input[name='firstName']
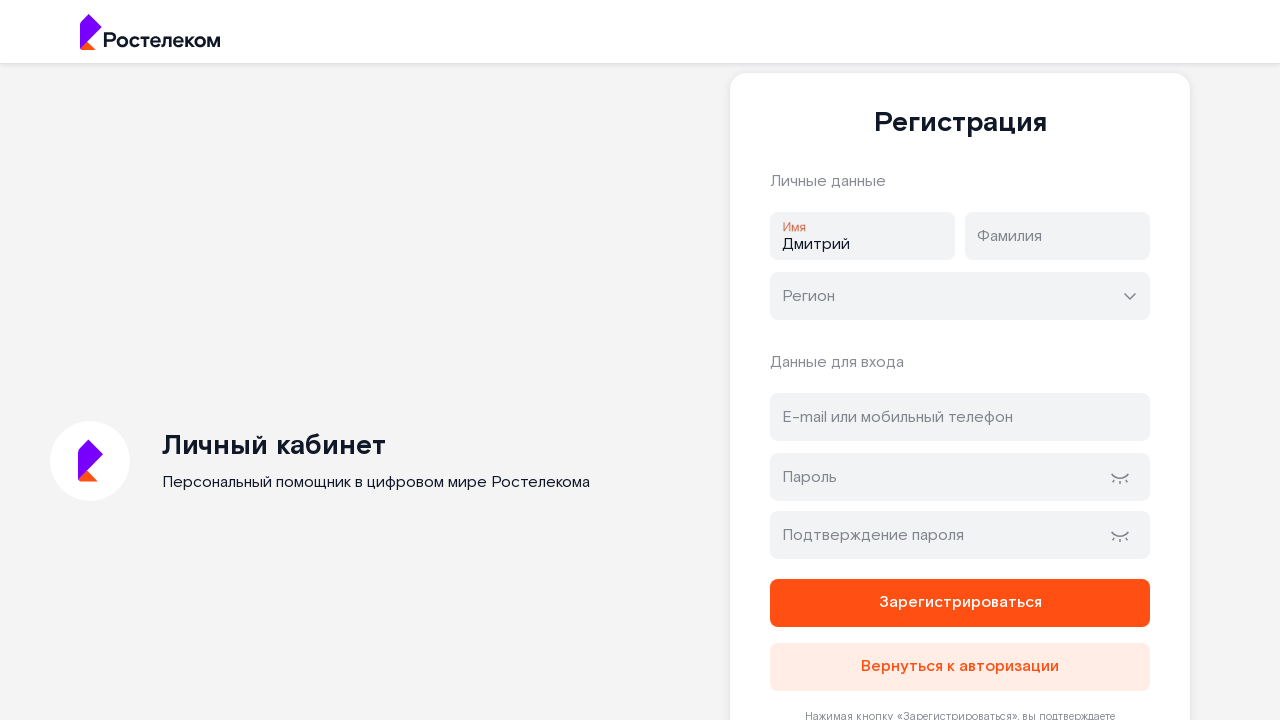

Entered last name 'Шестаков' on input[name='lastName']
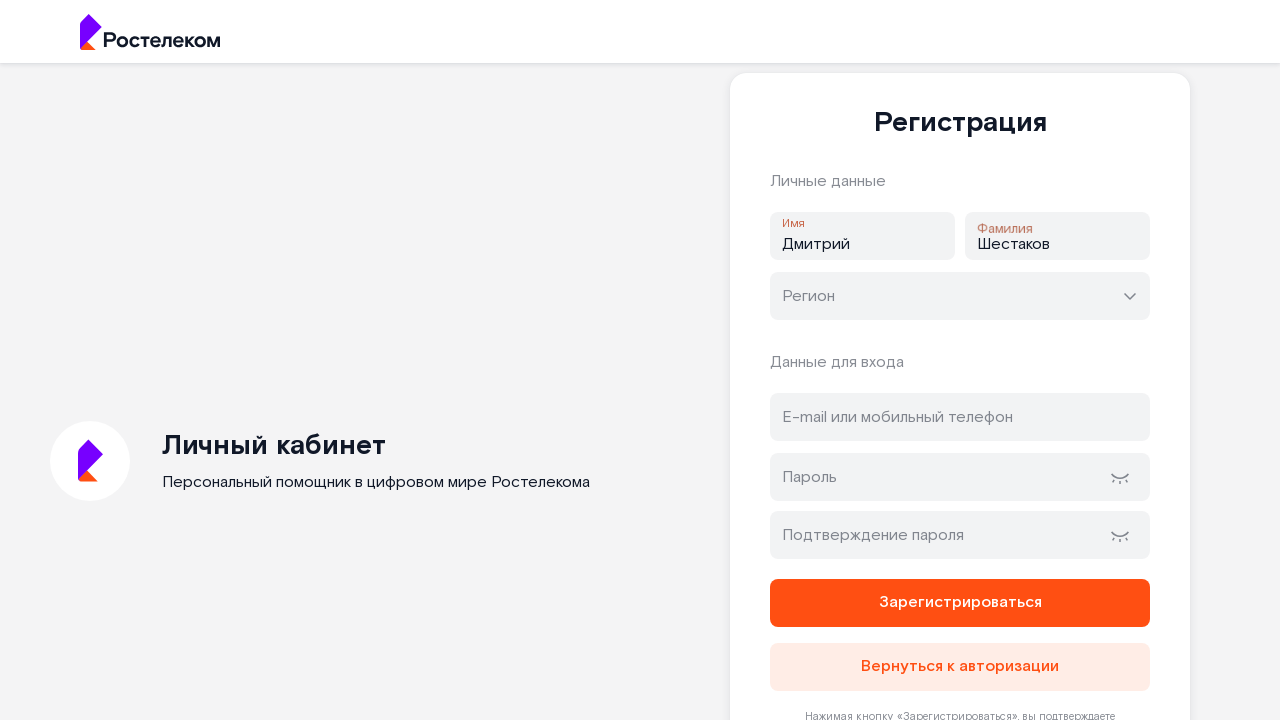

Entered phone number '+79123456789' on input#address
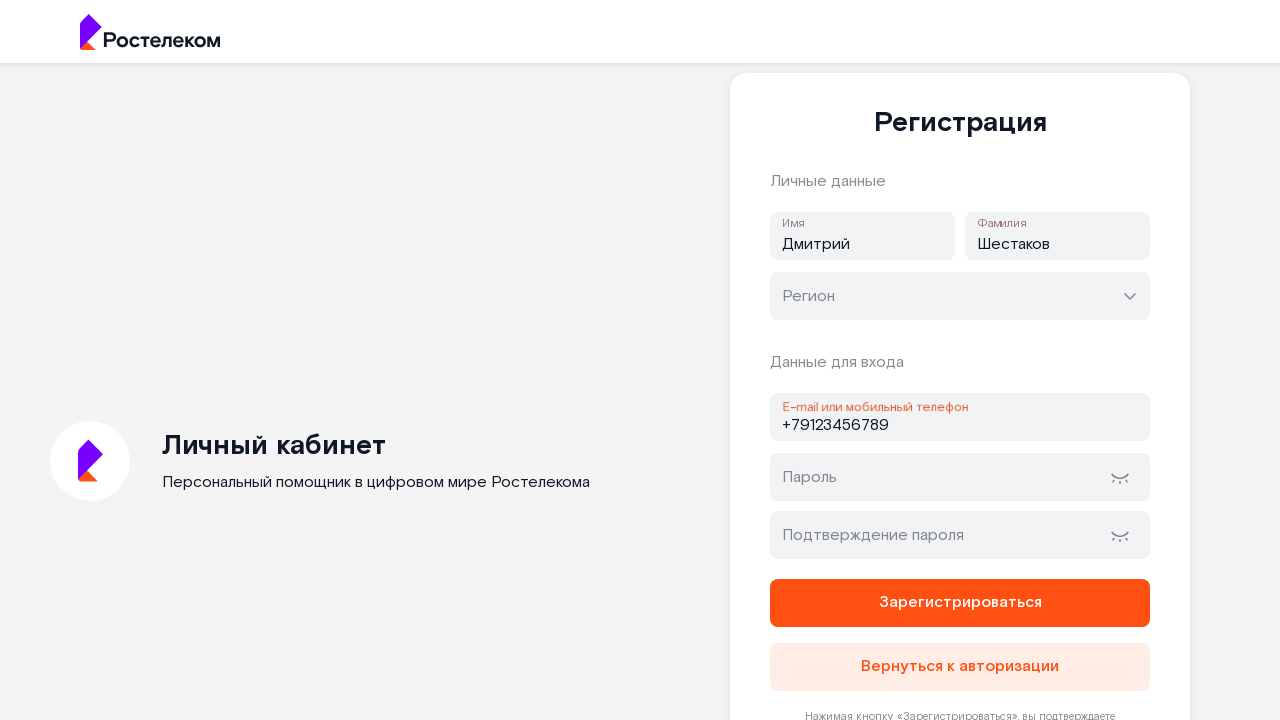

Entered password 'TestPass123' on input#password
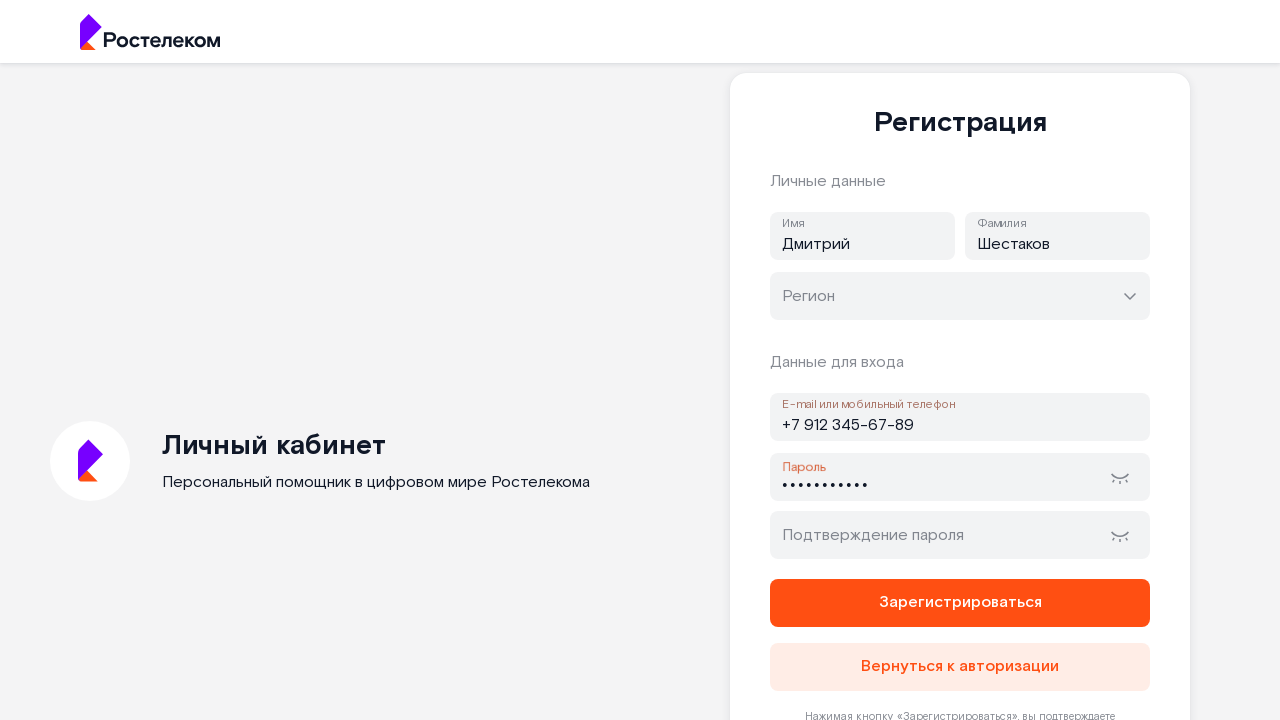

Entered mismatched password confirmation 'DifferentPass456' on input#password-confirm
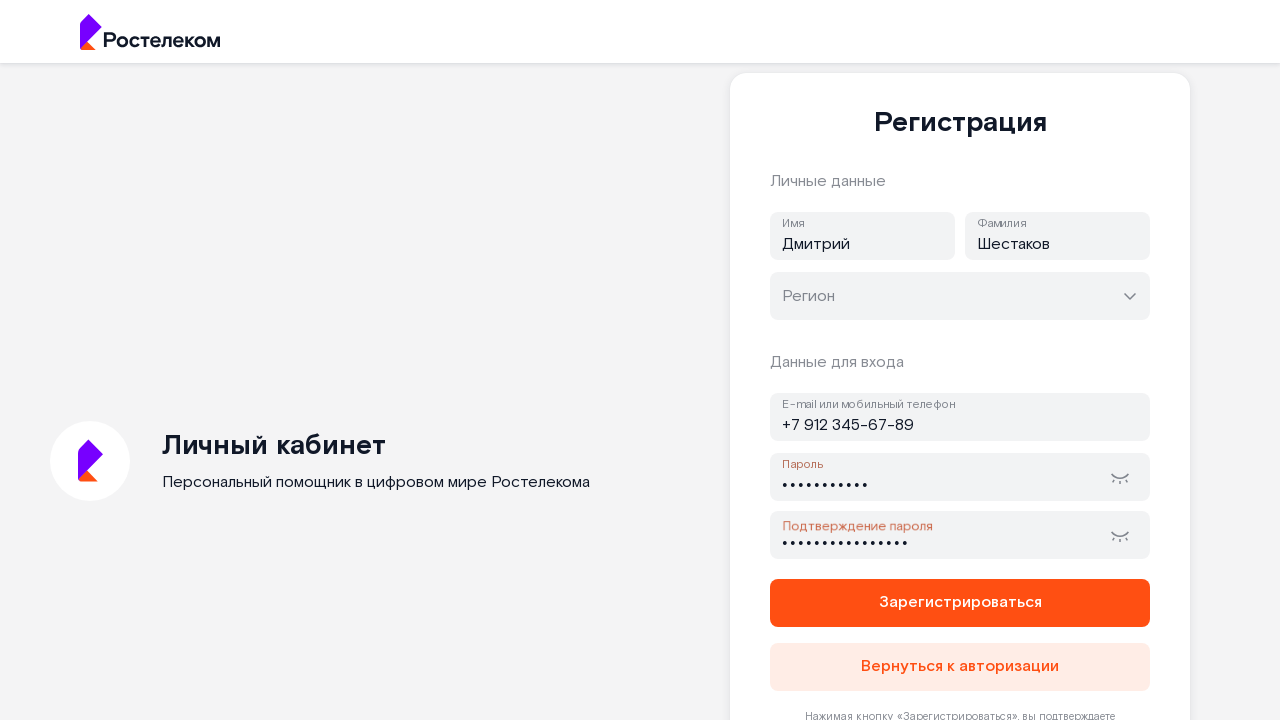

Clicked register button to submit form at (960, 603) on button[name='register']
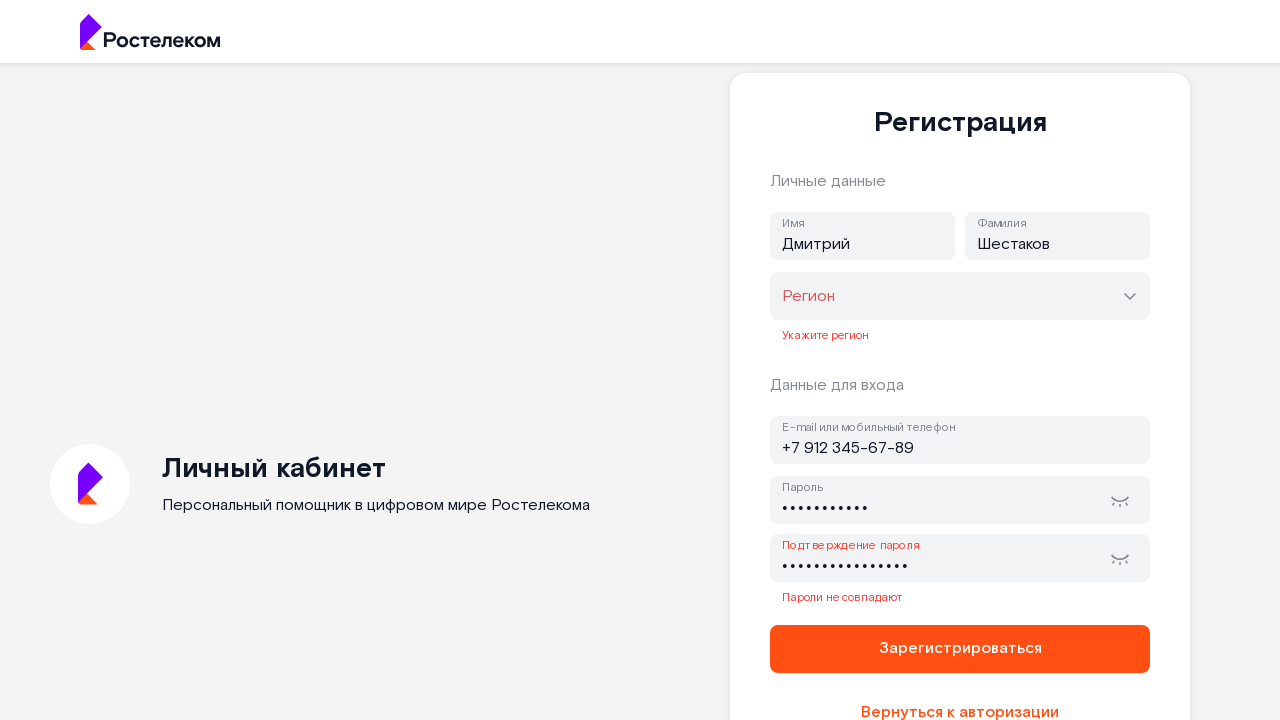

Password confirmation error message appeared
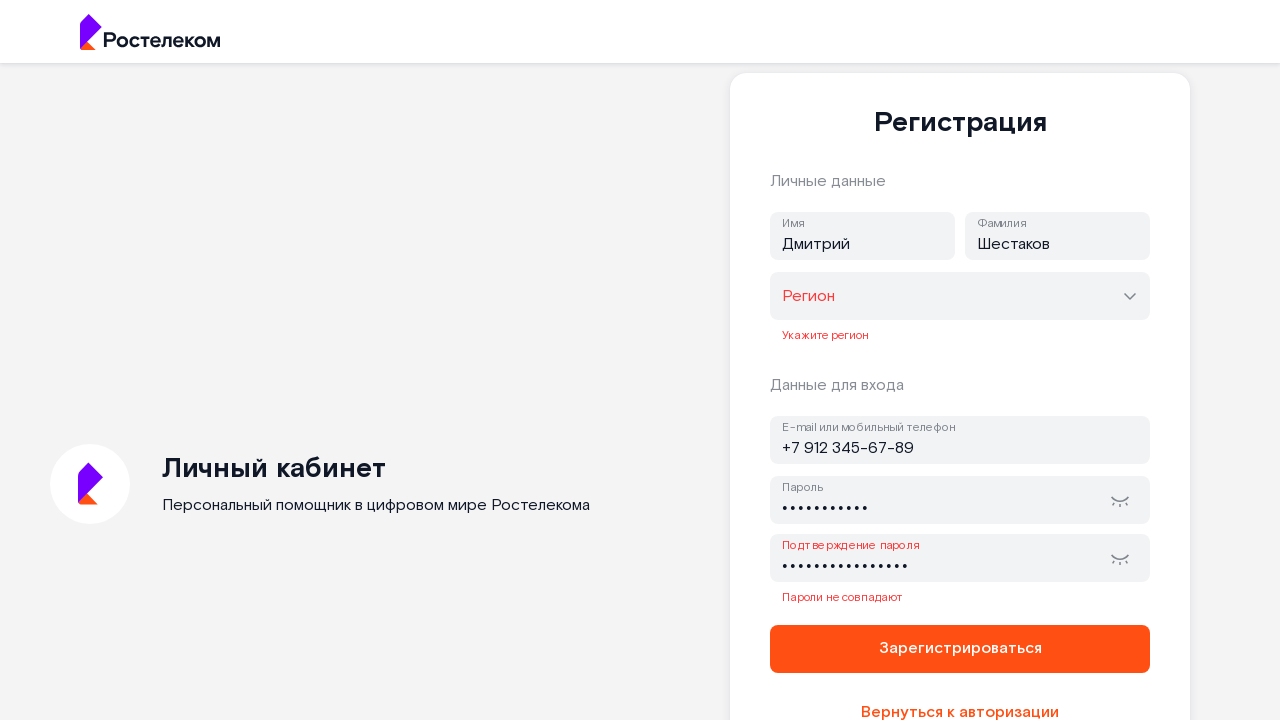

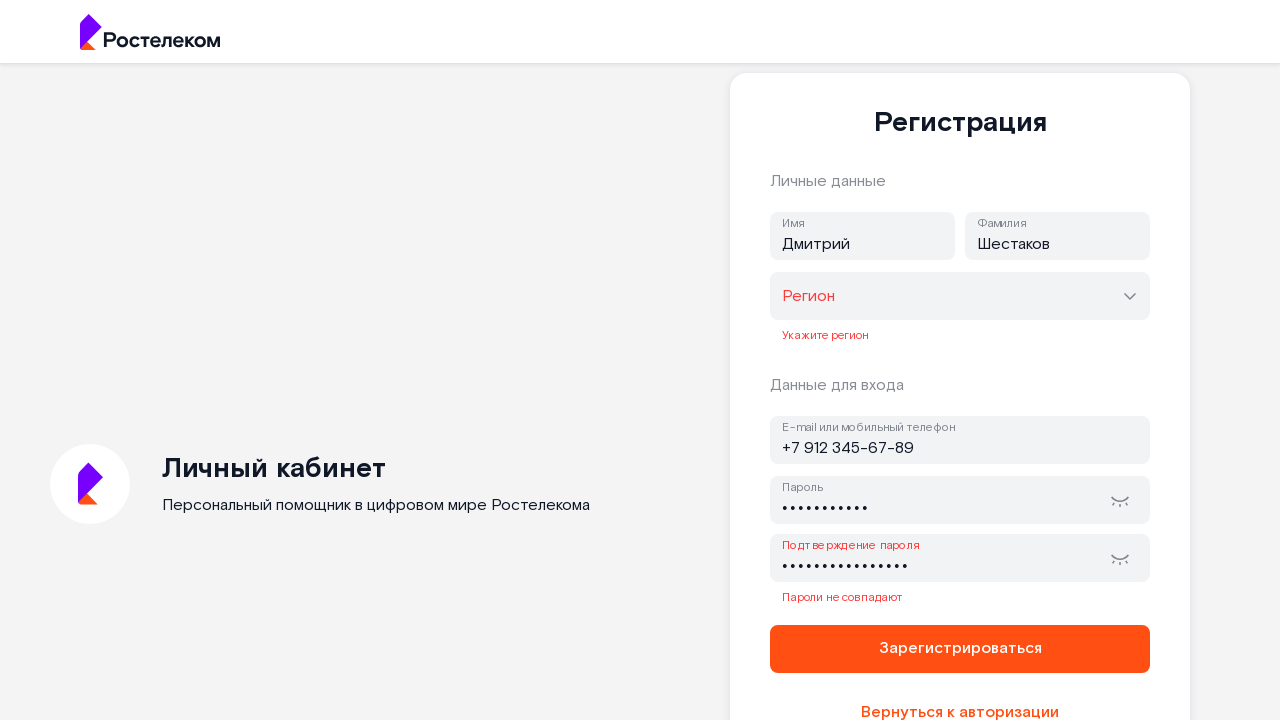